Navigates to an educational course listing page, verifies course cards are displayed, then navigates to individual course detail pages to verify course information elements are present.

Starting URL: http://eduko.spikotech.com

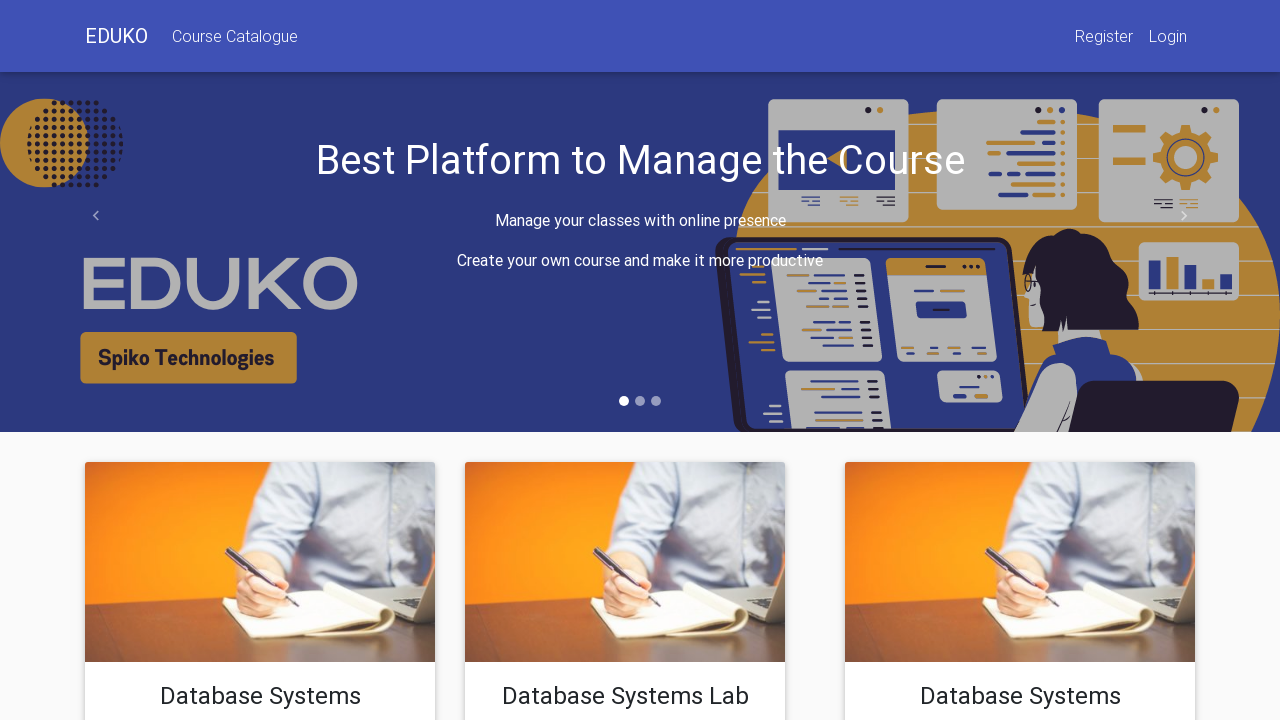

Navigated to educational course listing page
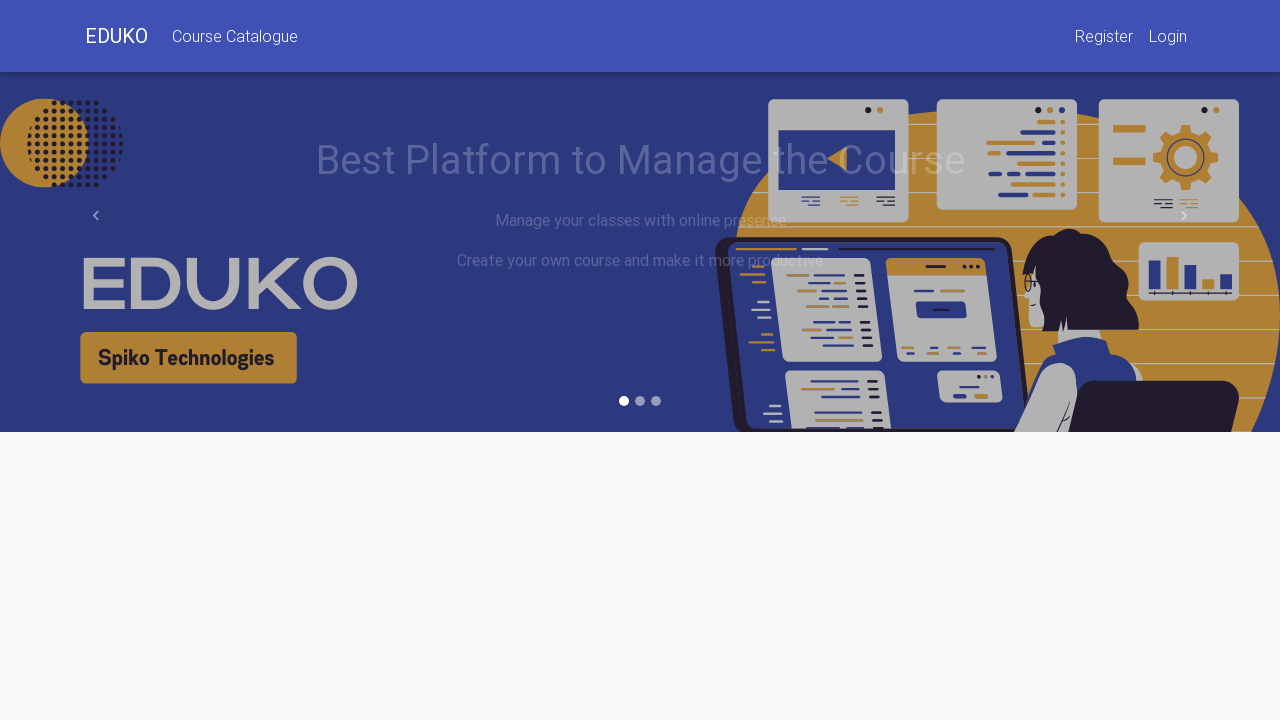

Course cards loaded on main page
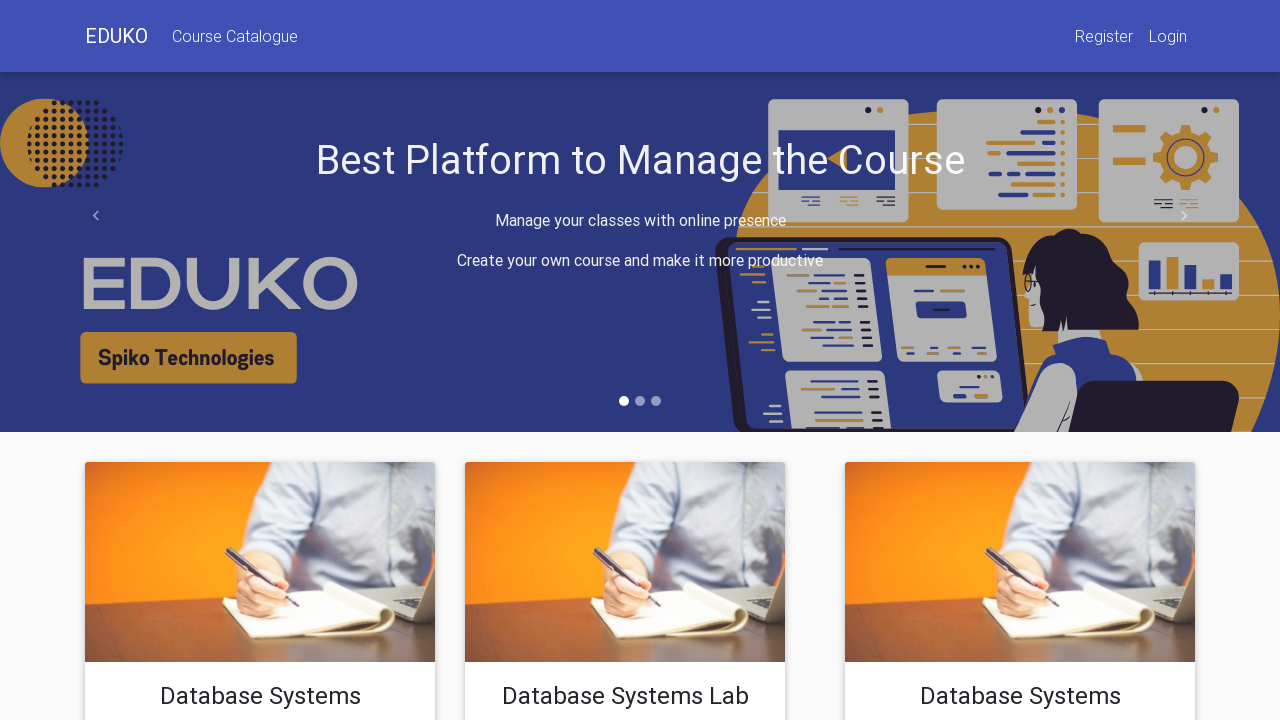

Found 4 course card links
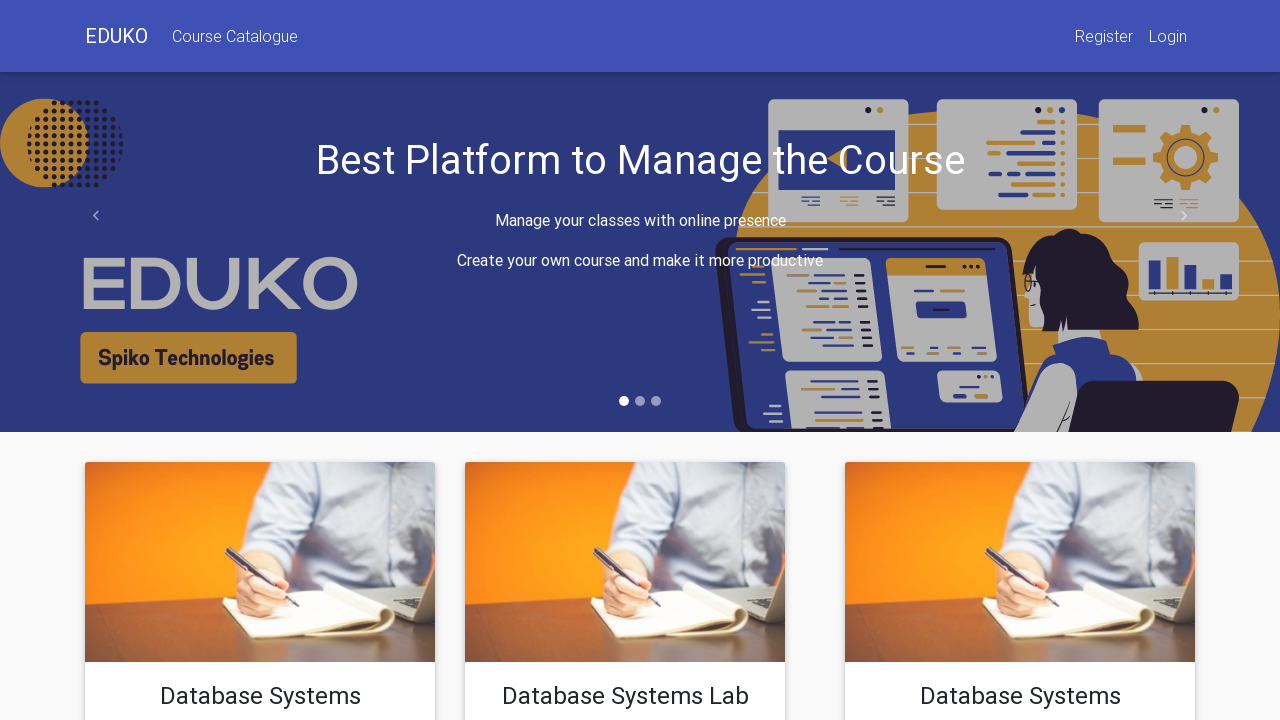

Navigated to first course detail page
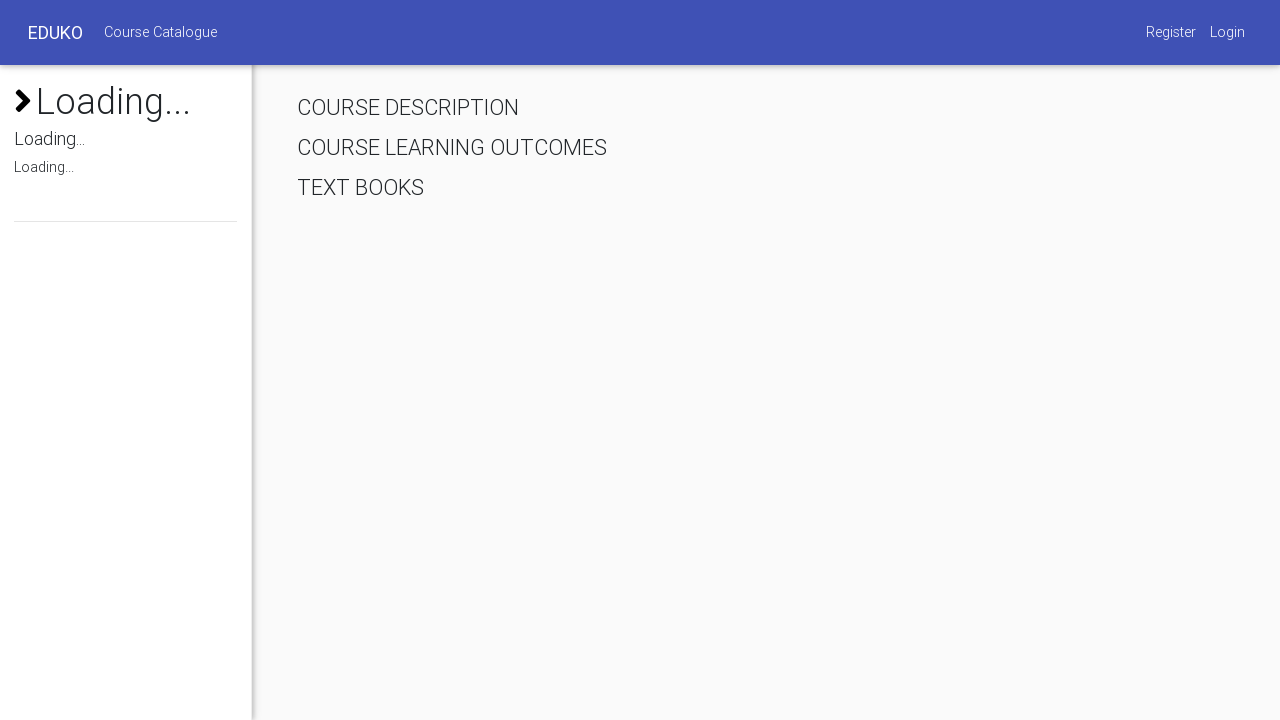

Course code element is present
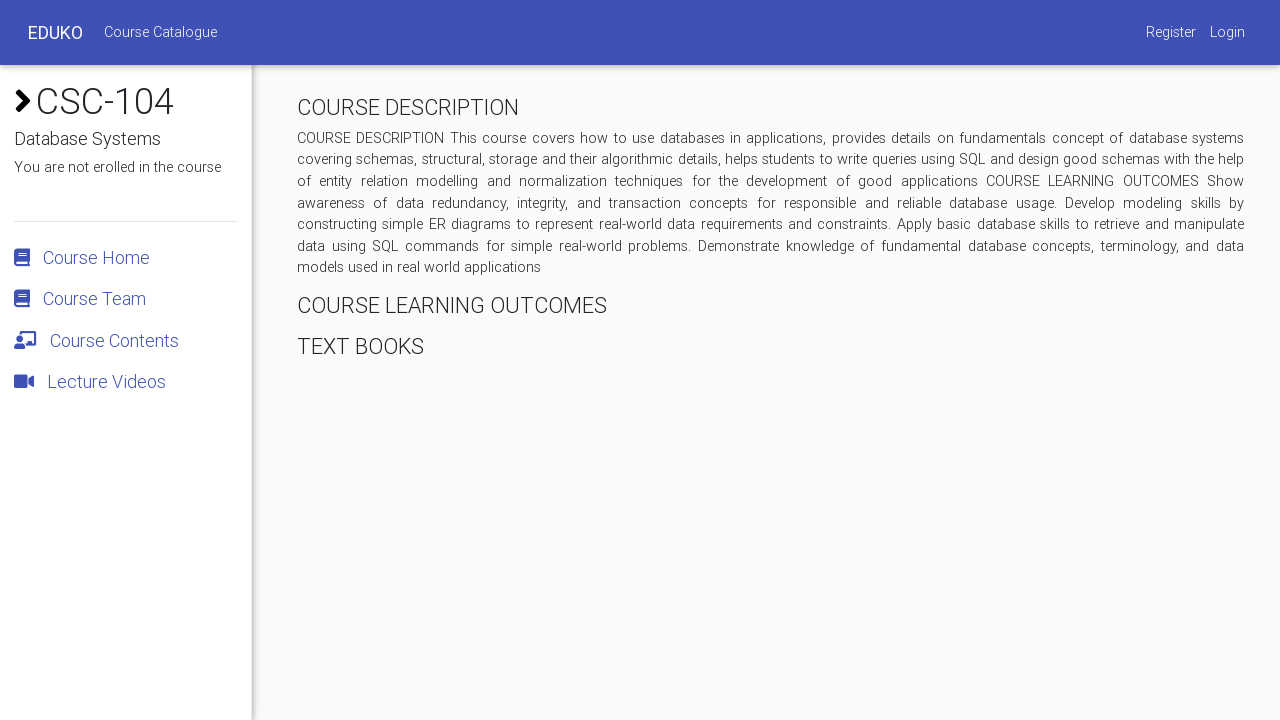

Course name element is present
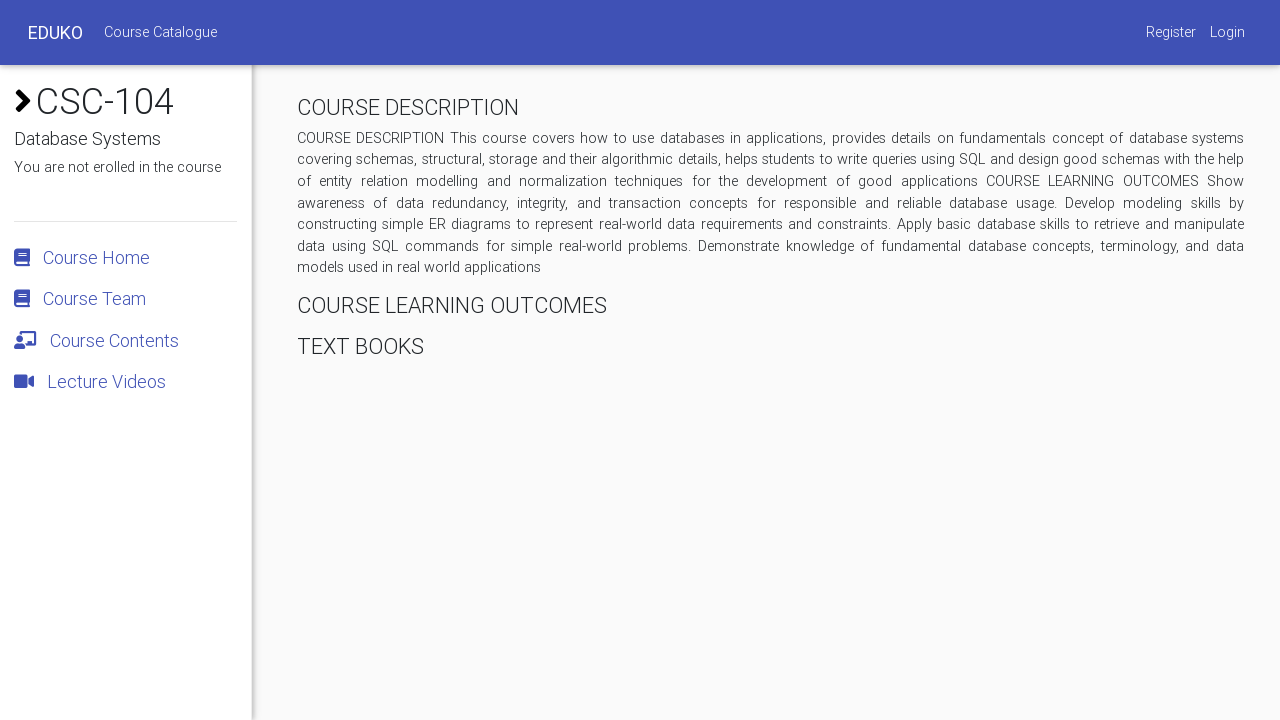

Course description element is present
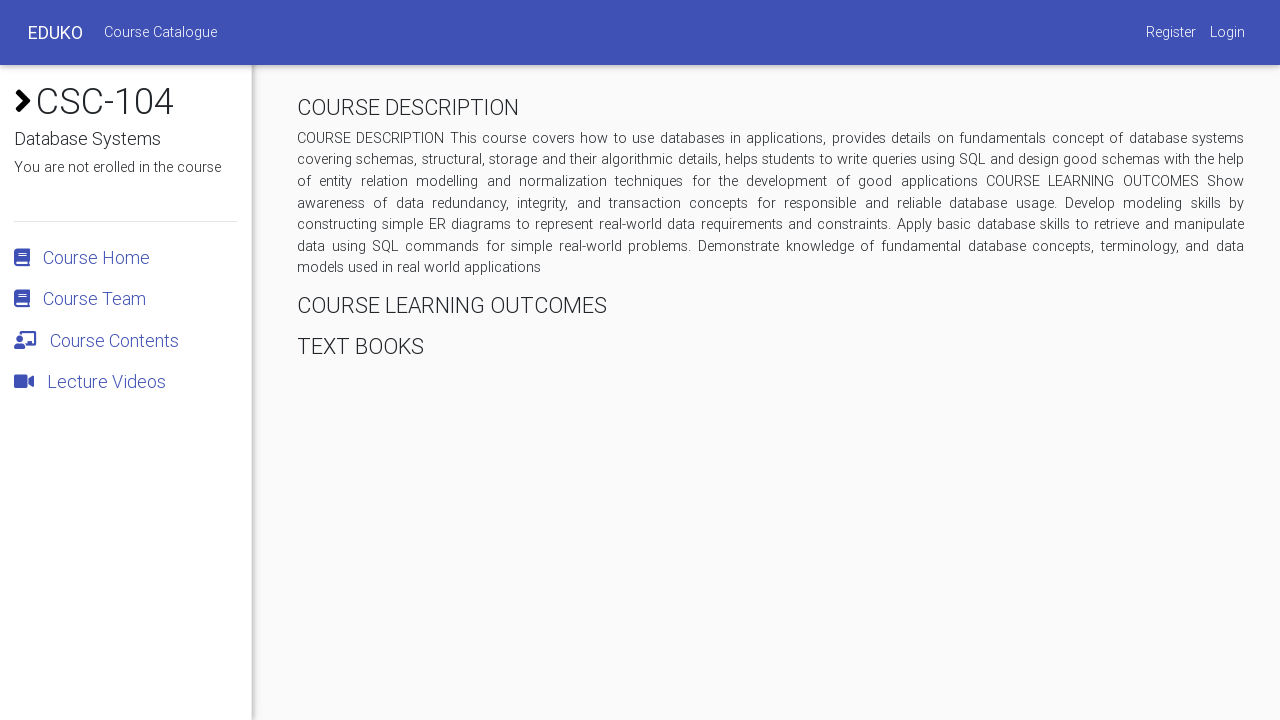

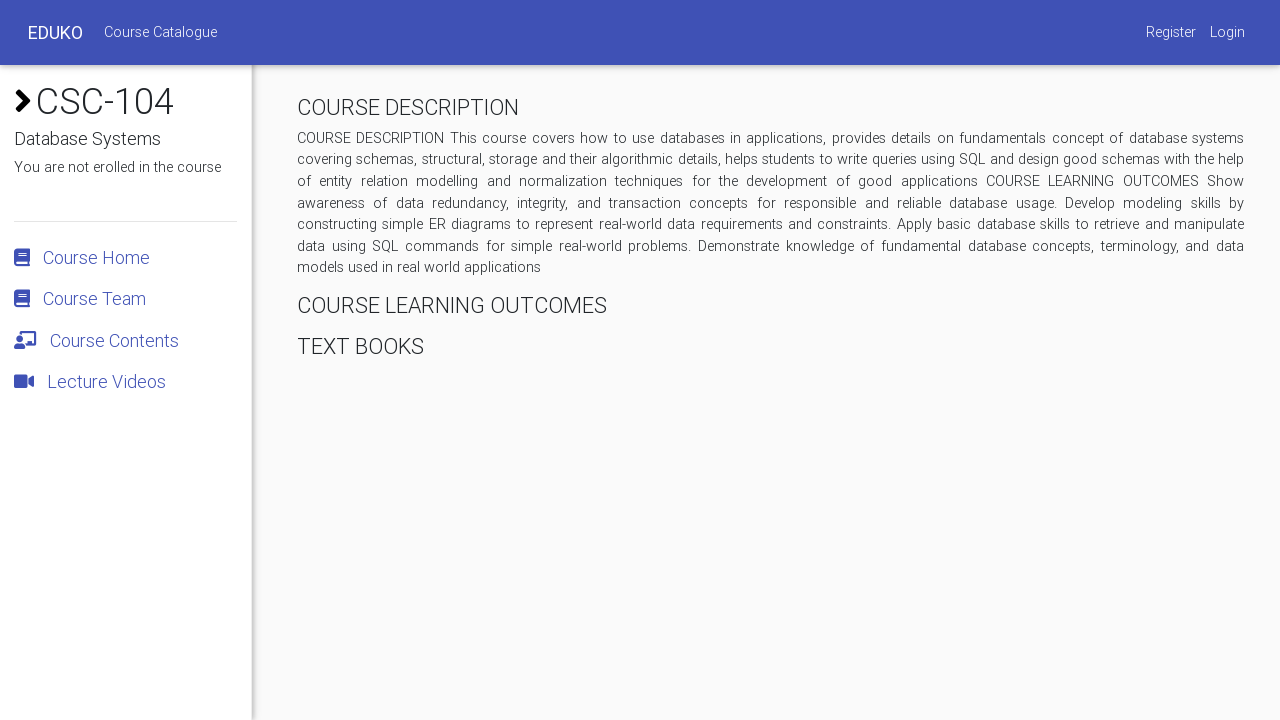